Tests checkbox functionality by selecting the "Automation" checkbox if it's not already selected

Starting URL: https://artoftesting.com/samplesiteforselenium

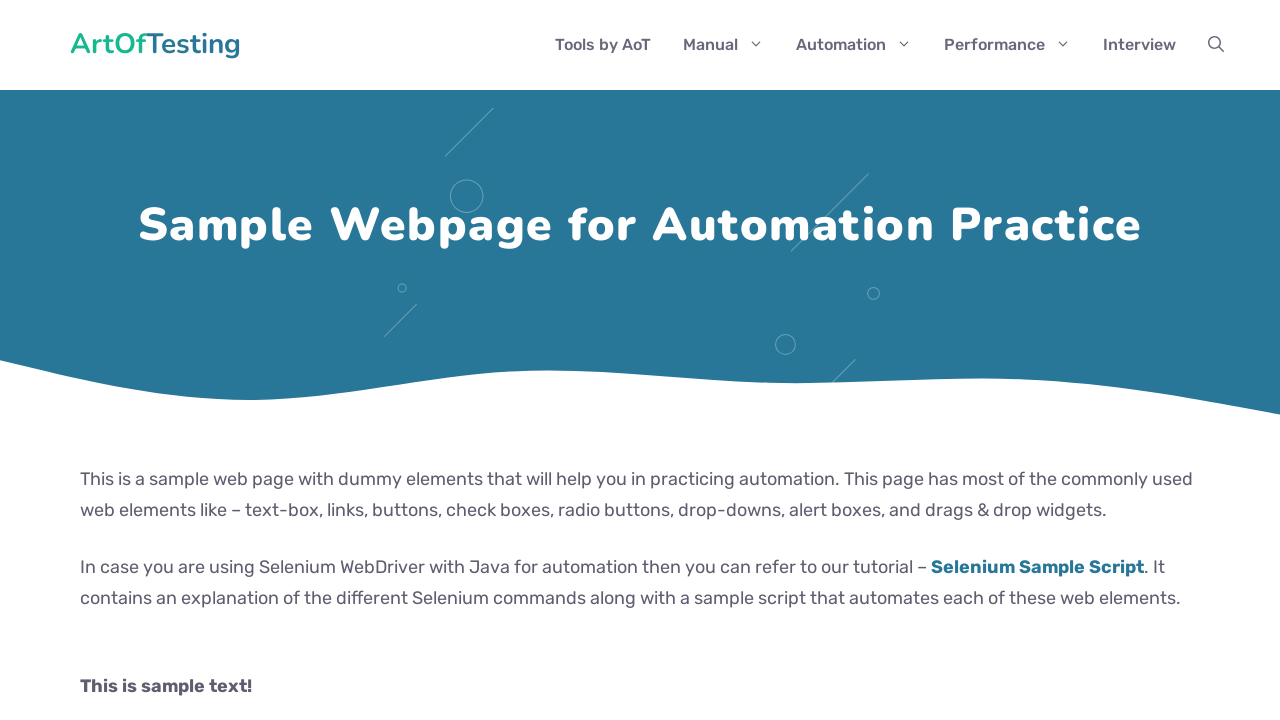

Located the Automation checkbox element
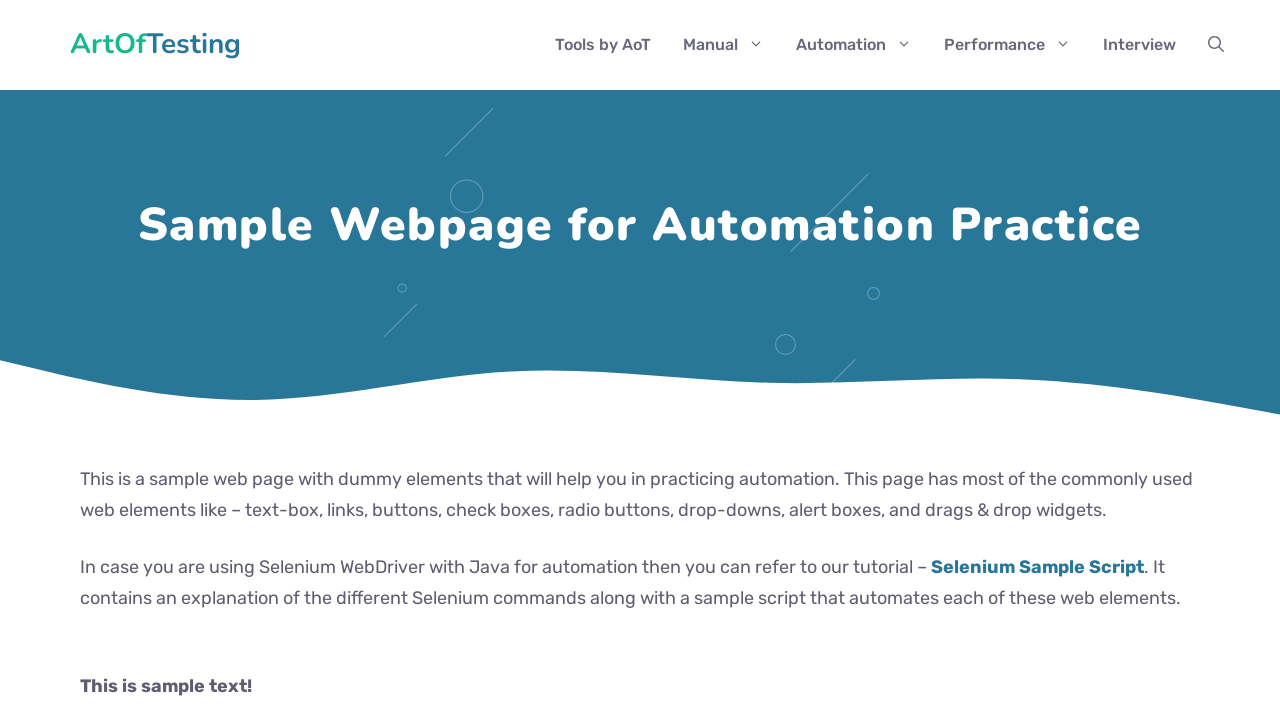

Checked that Automation checkbox is not selected
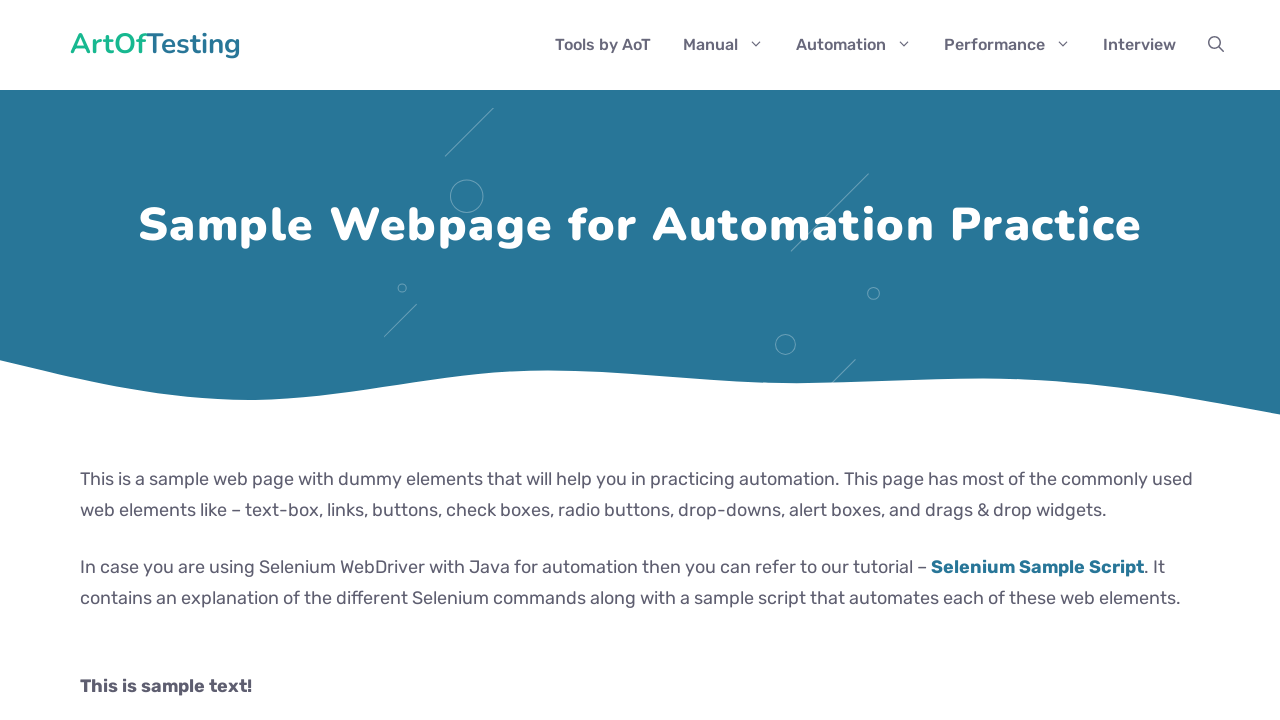

Clicked the Automation checkbox to select it at (86, 360) on xpath=//input[@value='Automation']
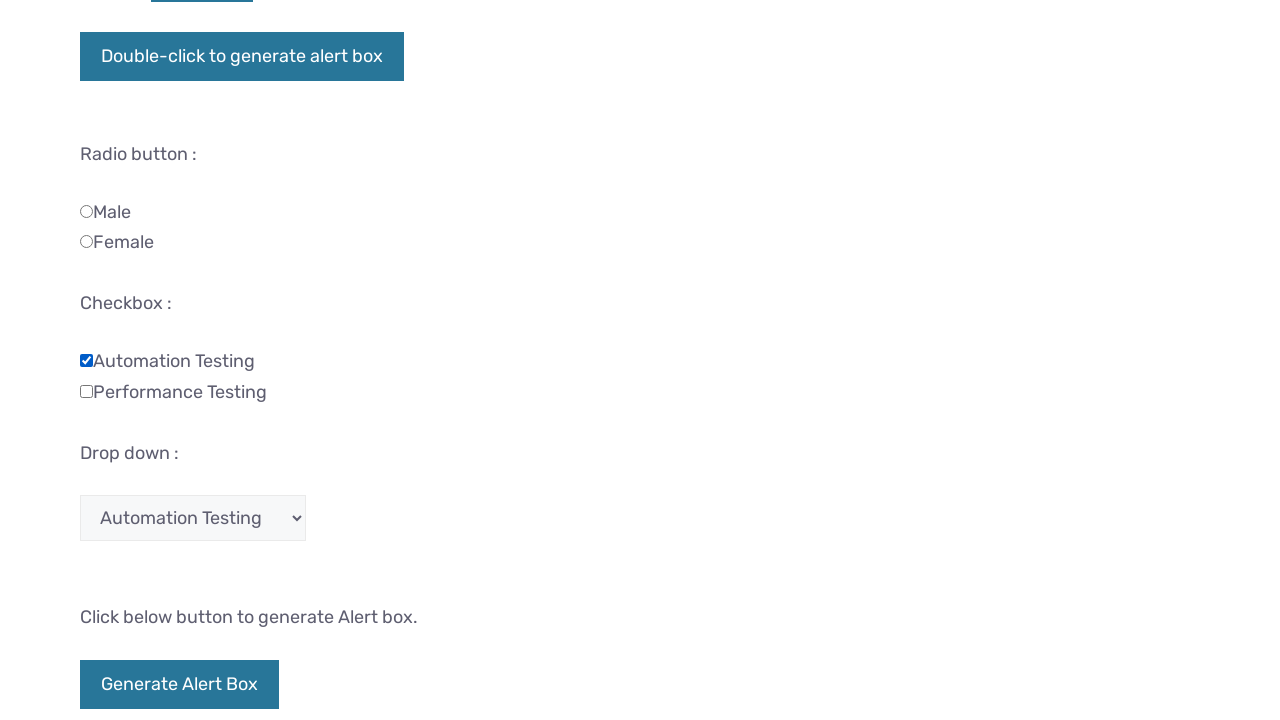

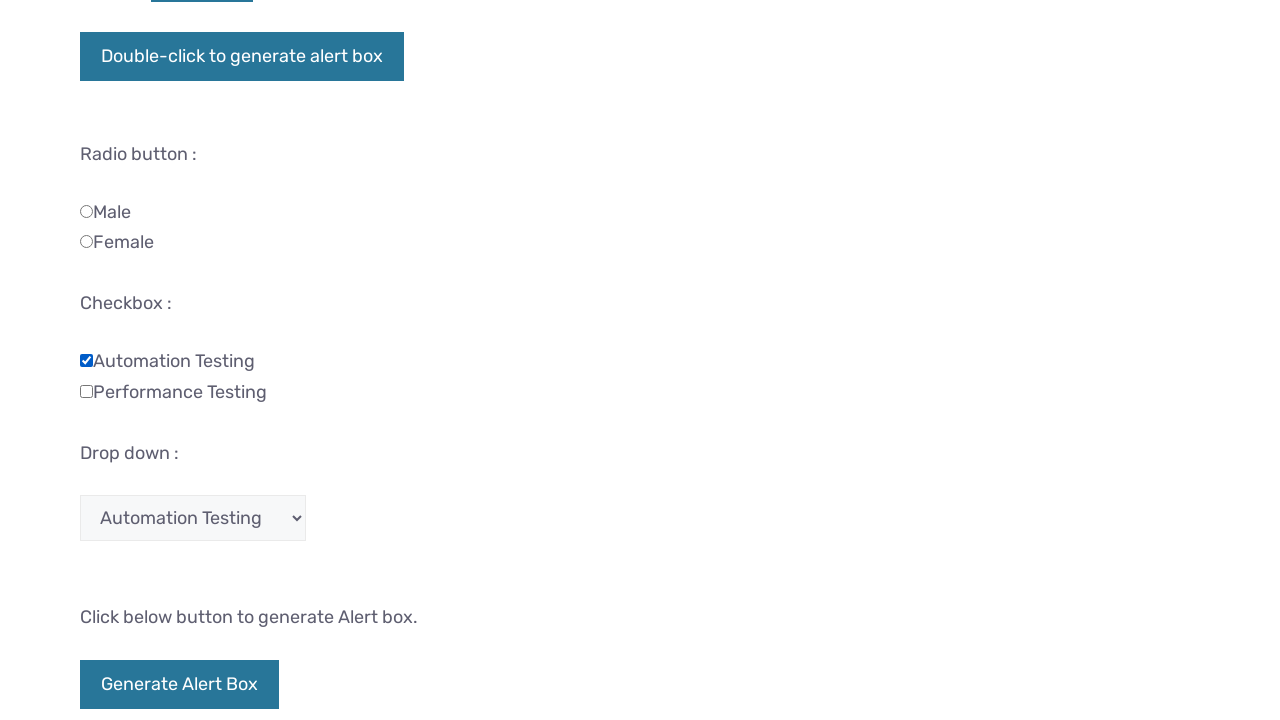